Navigates to the WebdriverIO homepage and verifies that the page has the expected title

Starting URL: https://webdriver.io

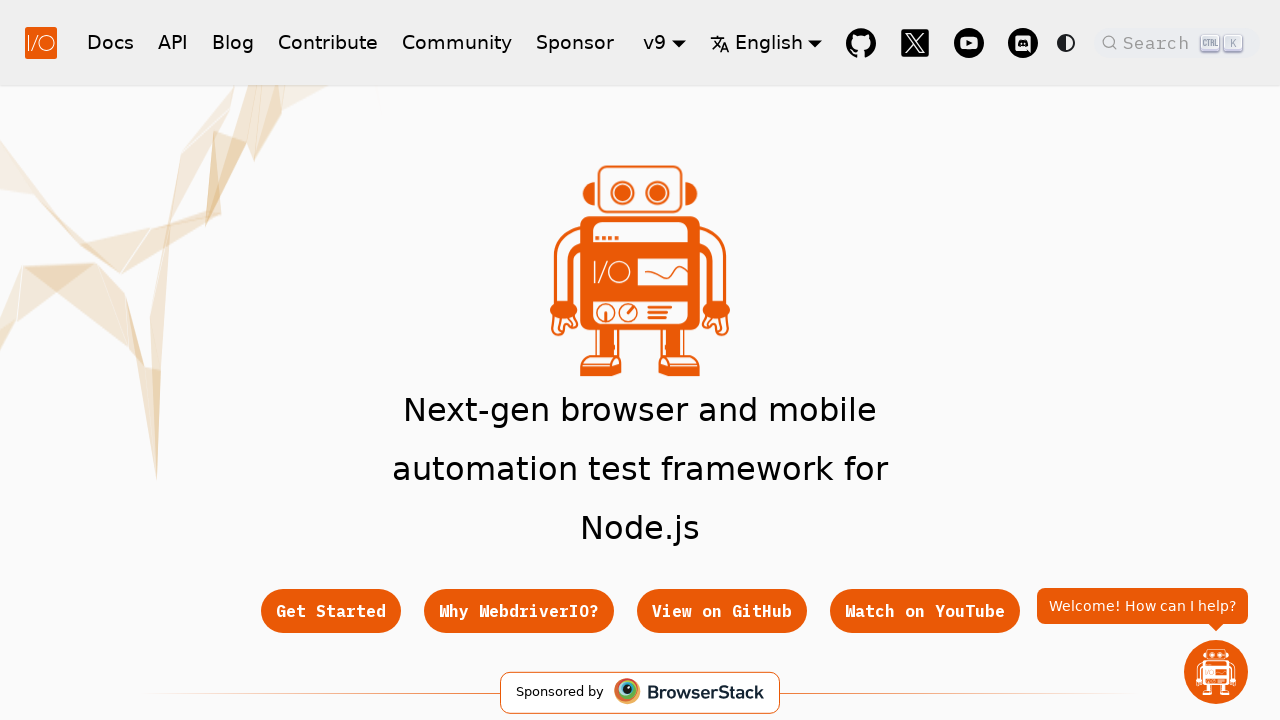

Navigated to WebdriverIO homepage
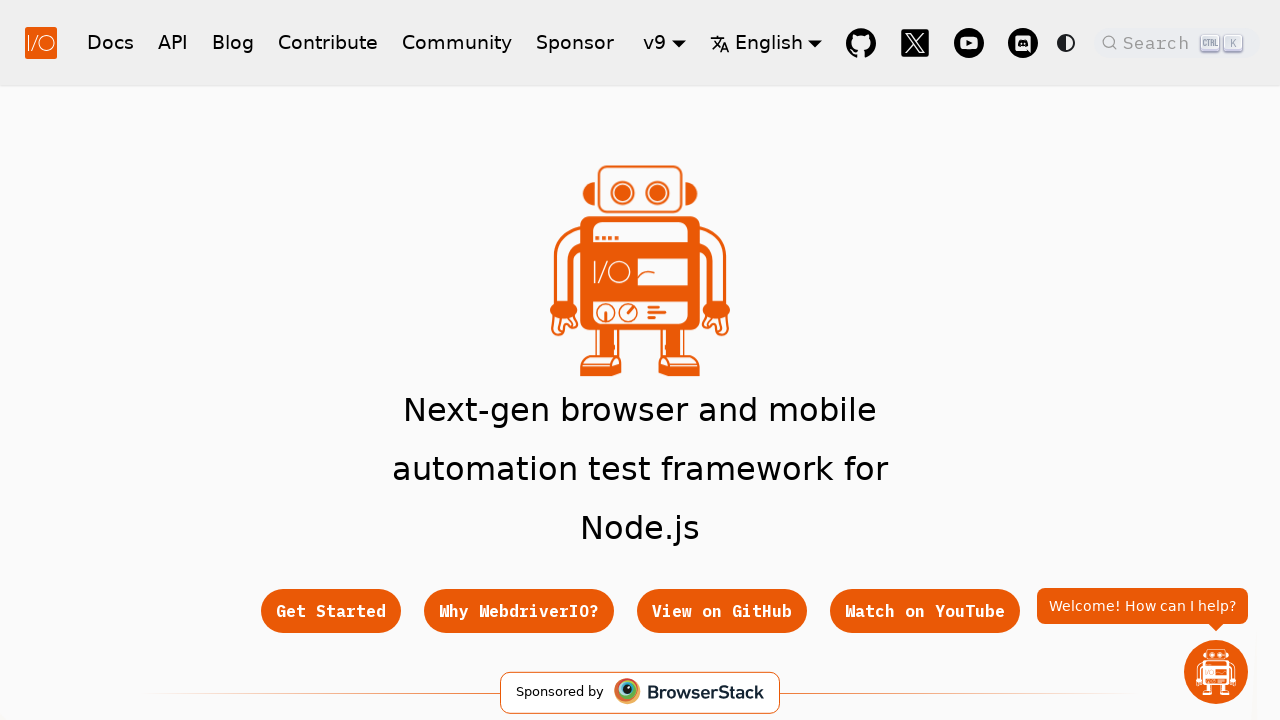

Verified page title matches expected value
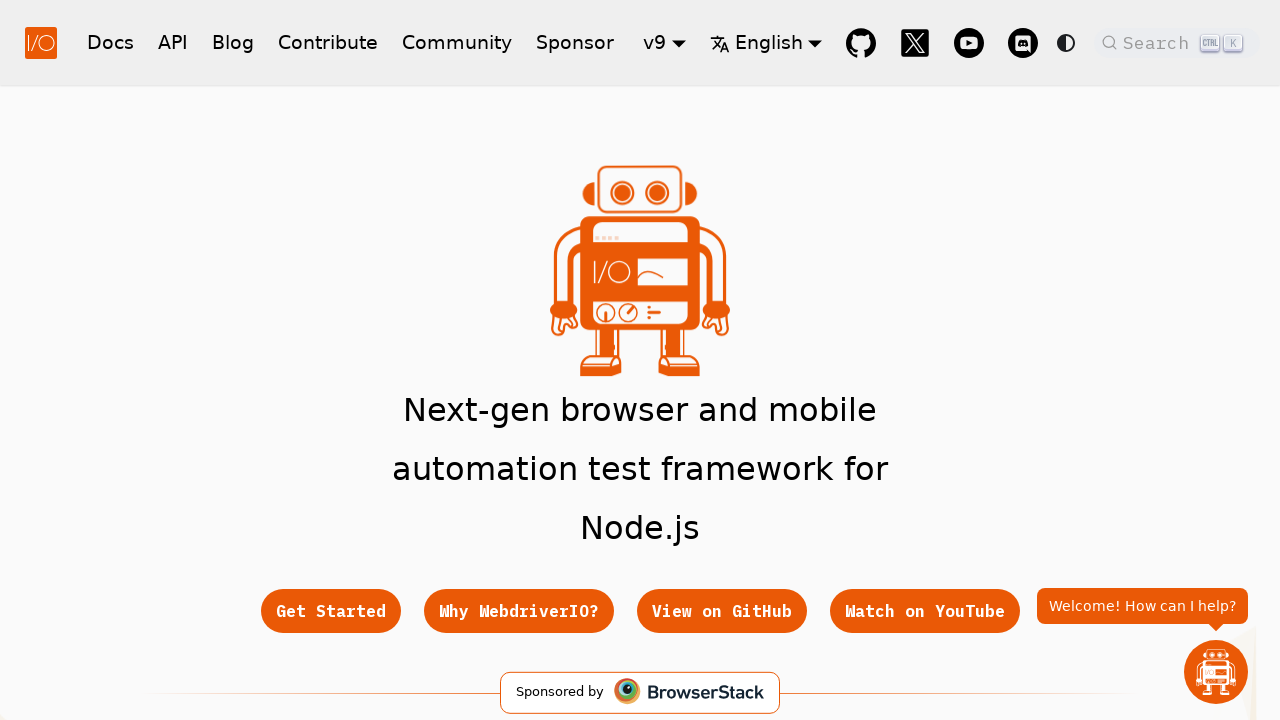

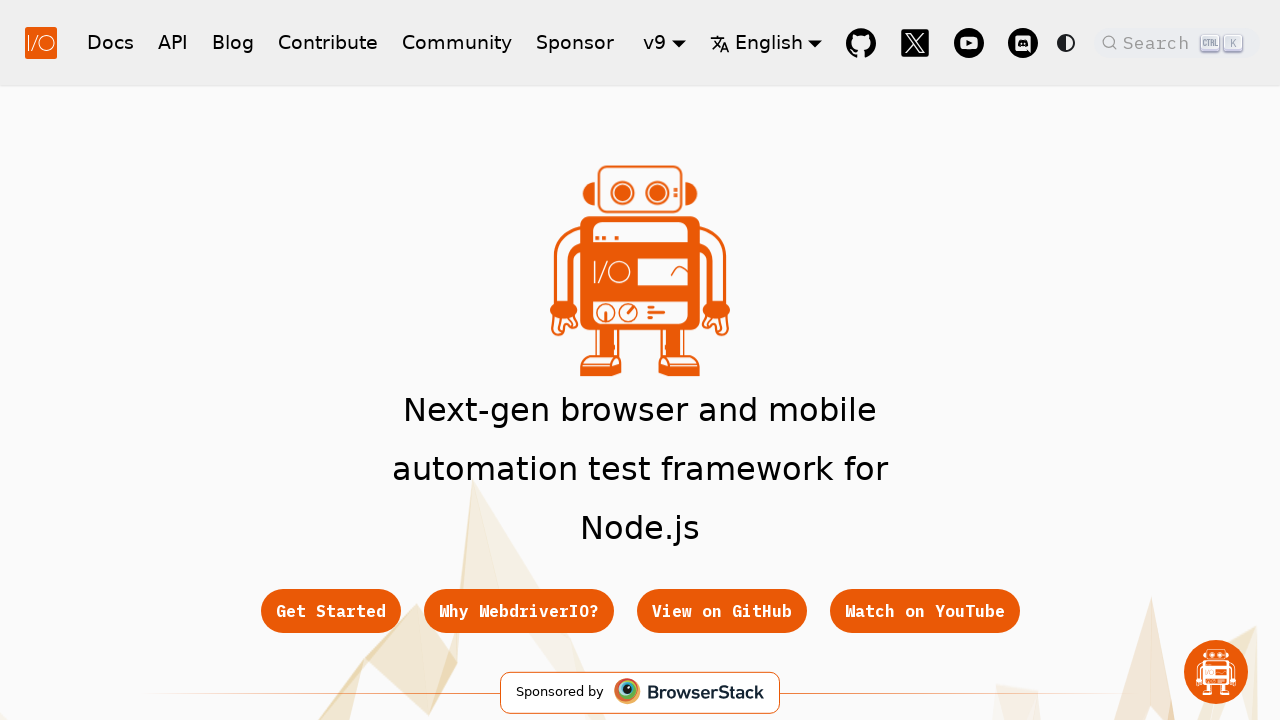